Tests confirmation alert functionality by clicking a button to trigger a confirmation dialog and accepting it

Starting URL: https://training-support.net/webelements/alerts

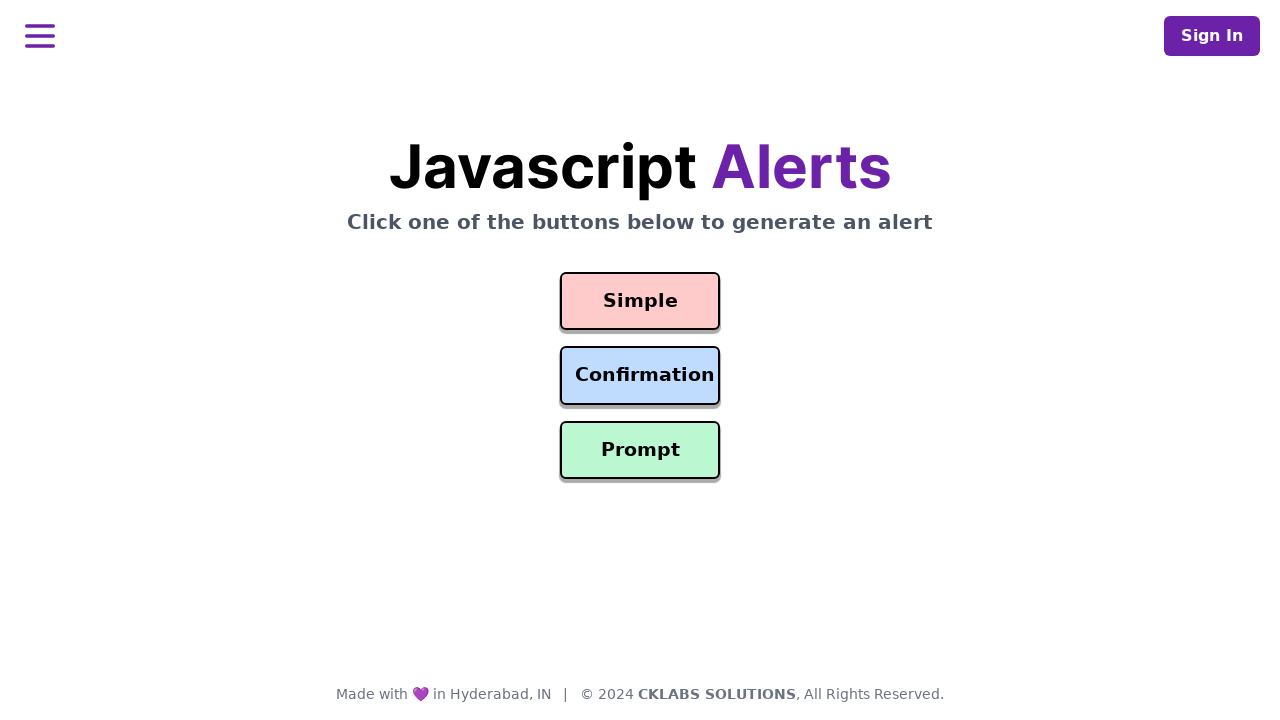

Set up dialog handler to automatically accept confirmation alerts
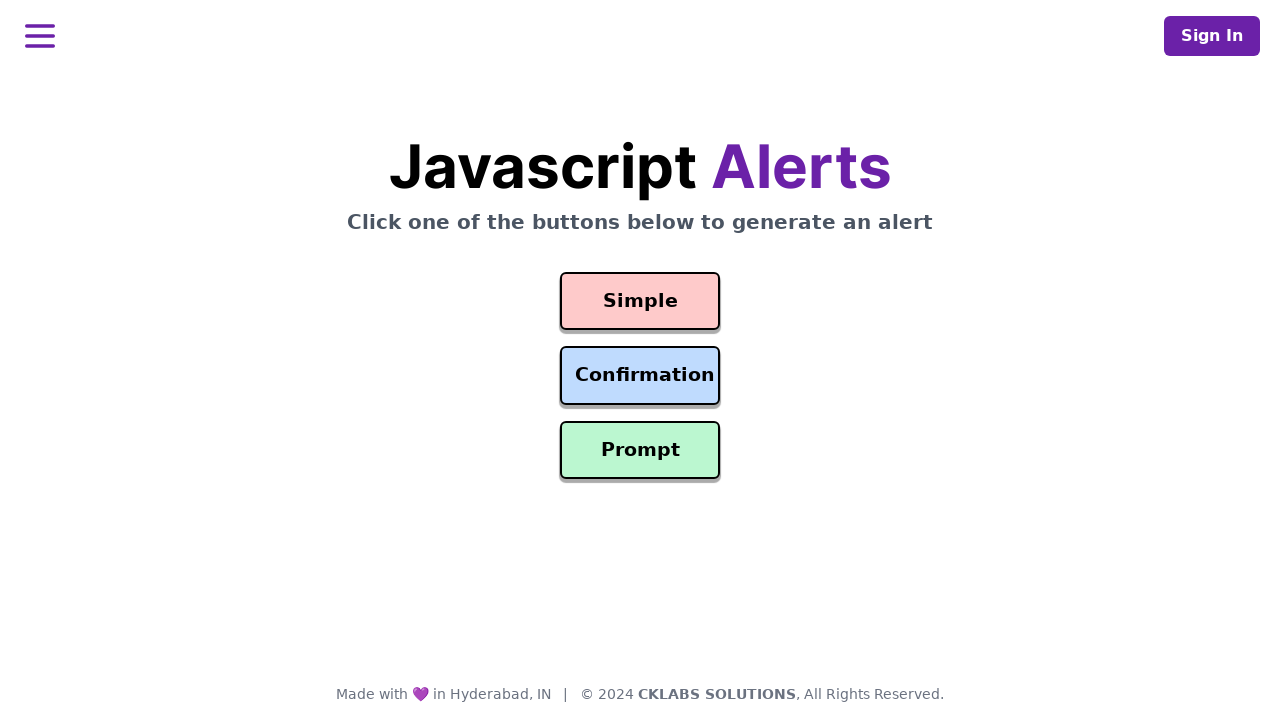

Clicked confirmation button to trigger alert dialog at (640, 376) on #confirmation
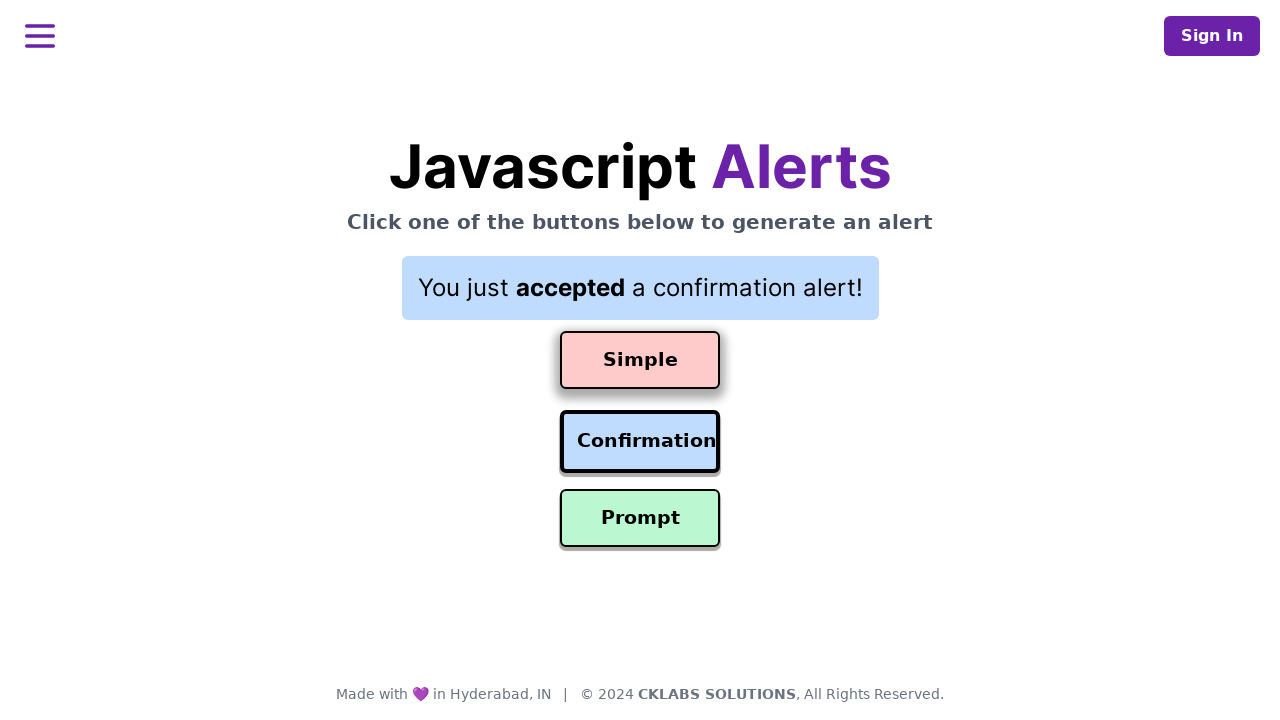

Waited for confirmation alert to be processed
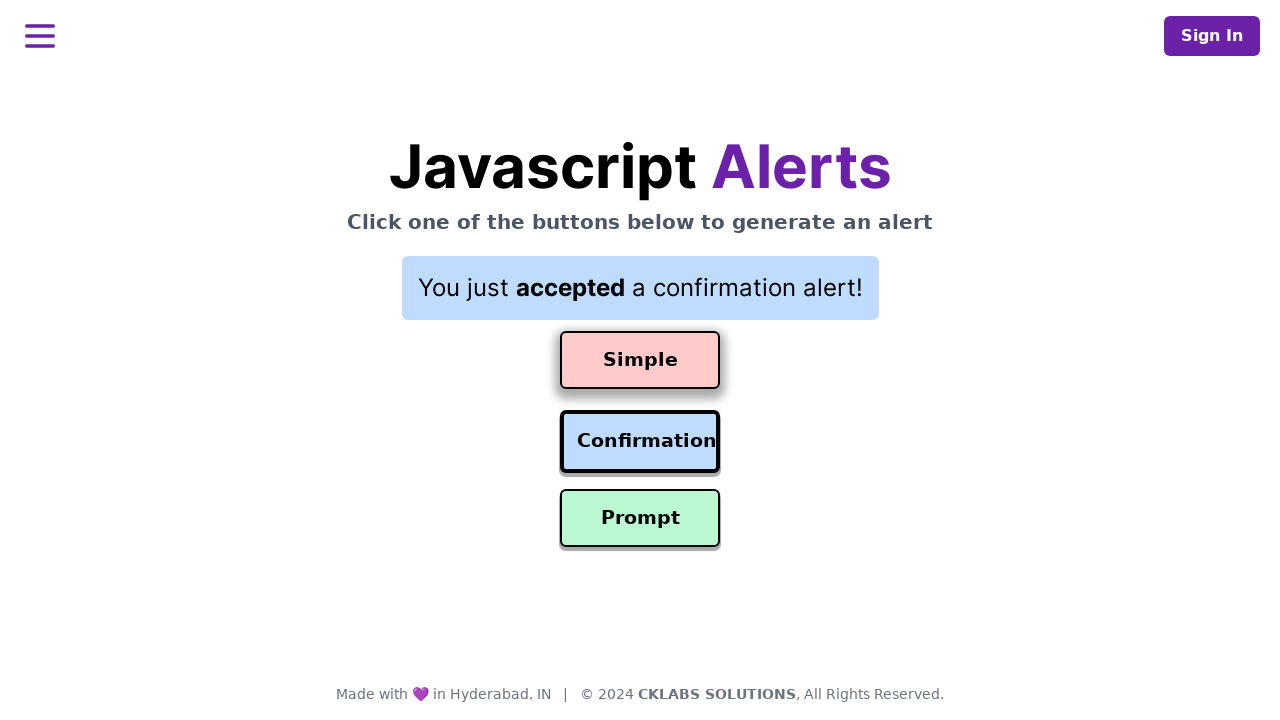

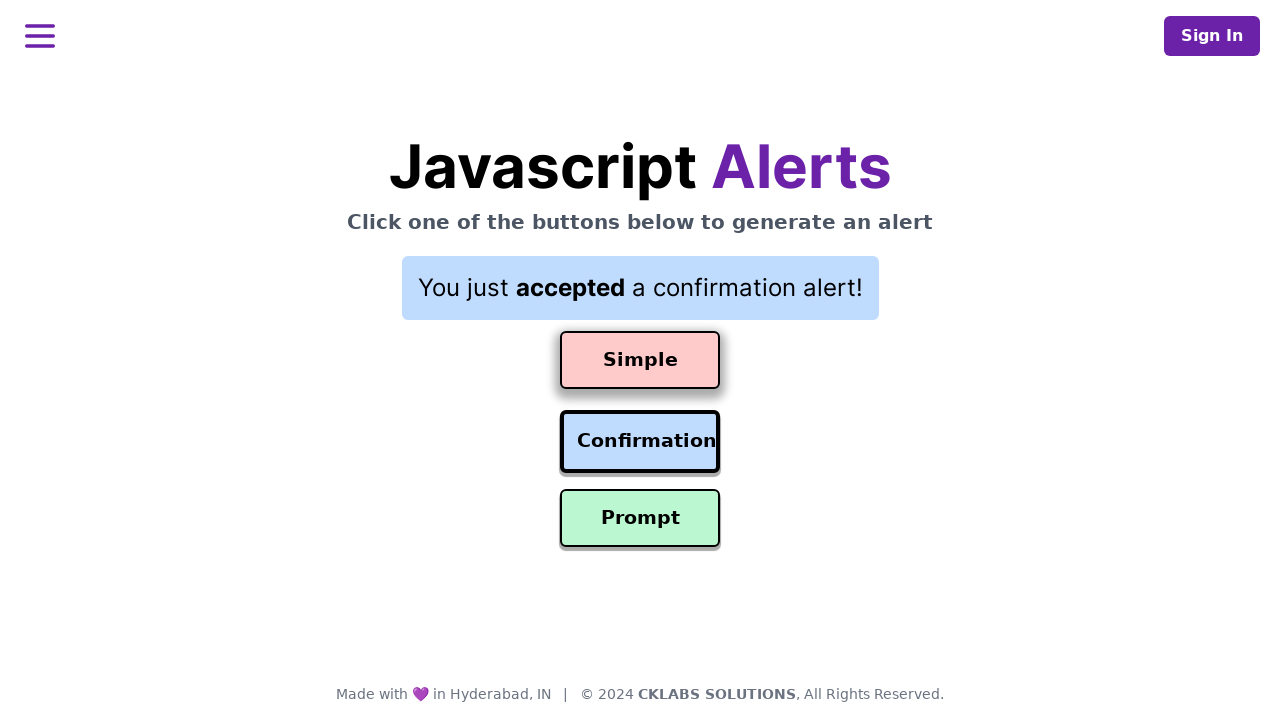